Tests dropdown menu functionality by selecting options using different methods (index, value, visible text) and verifies the dropdown contains the expected number of options

Starting URL: https://the-internet.herokuapp.com/dropdown

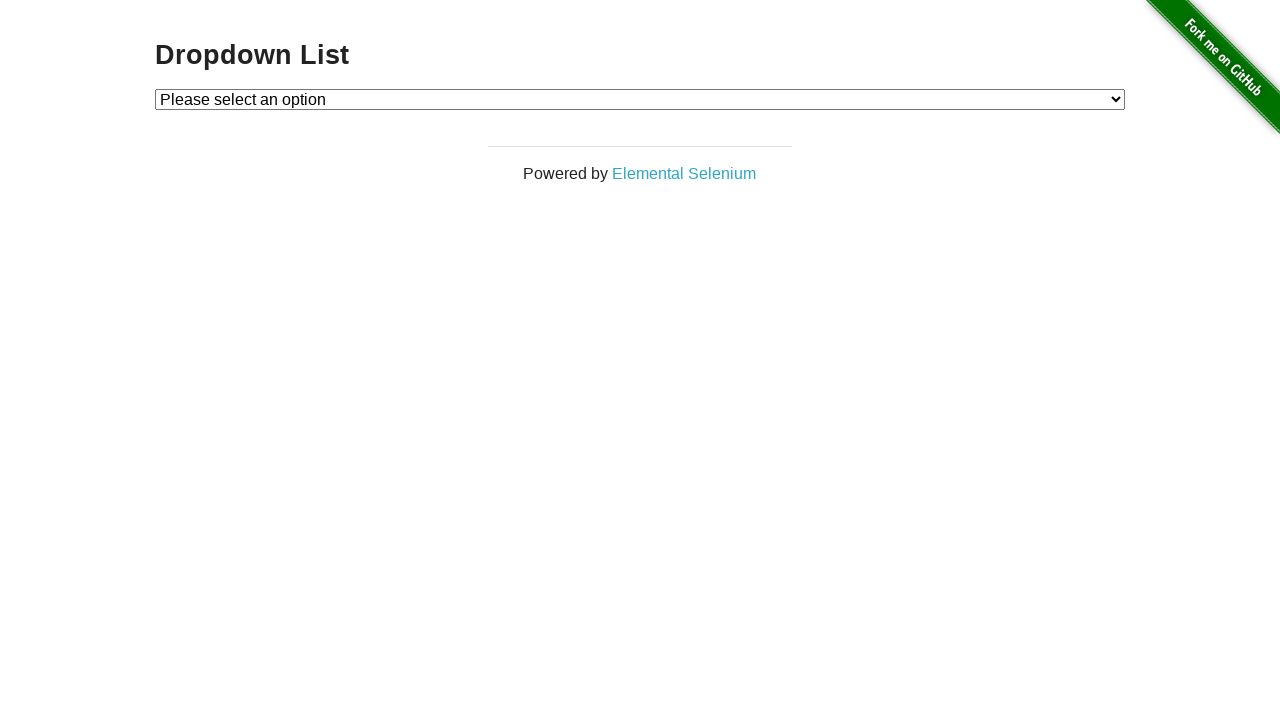

Dropdown element became visible
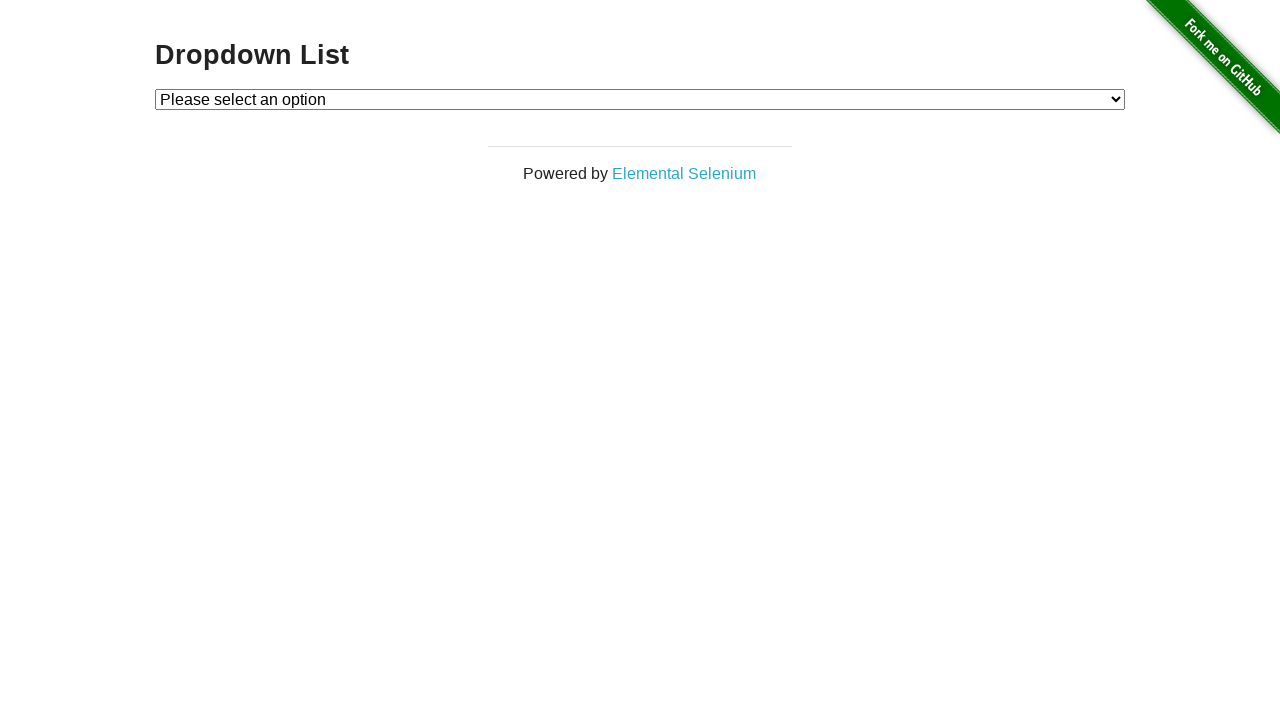

Selected option by index 1 (second option) on #dropdown
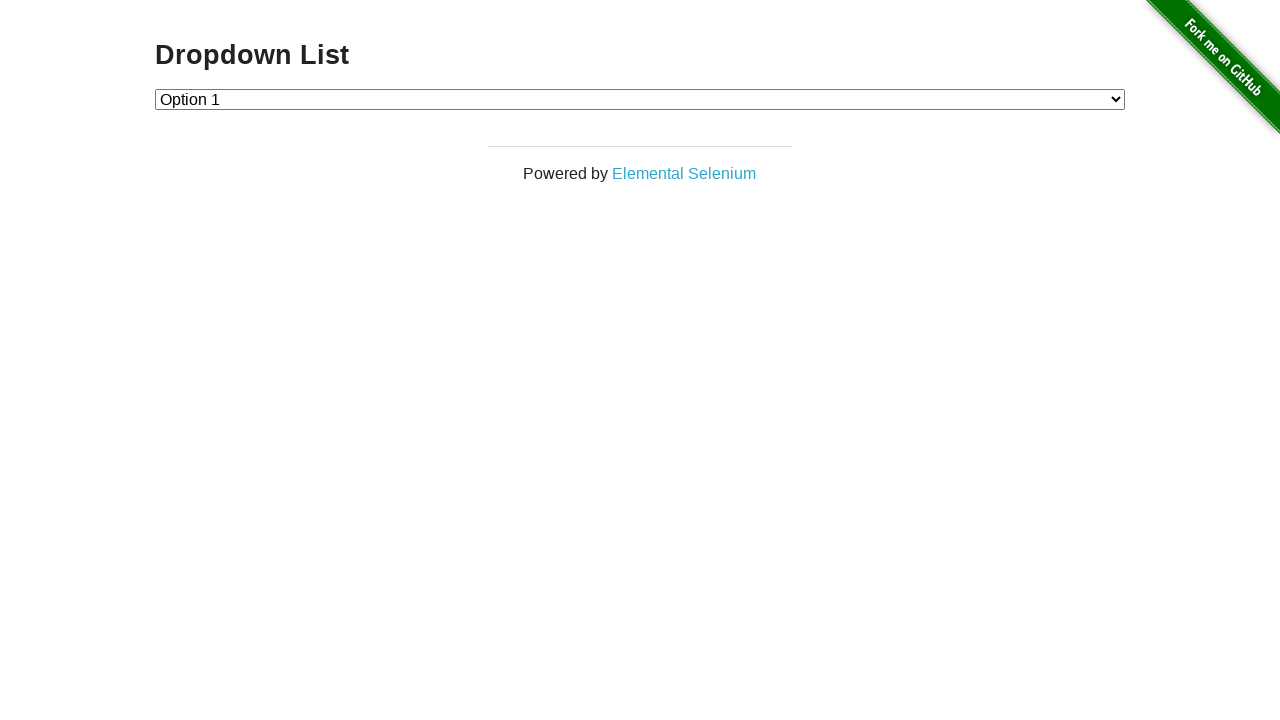

Selected option with value '2' on #dropdown
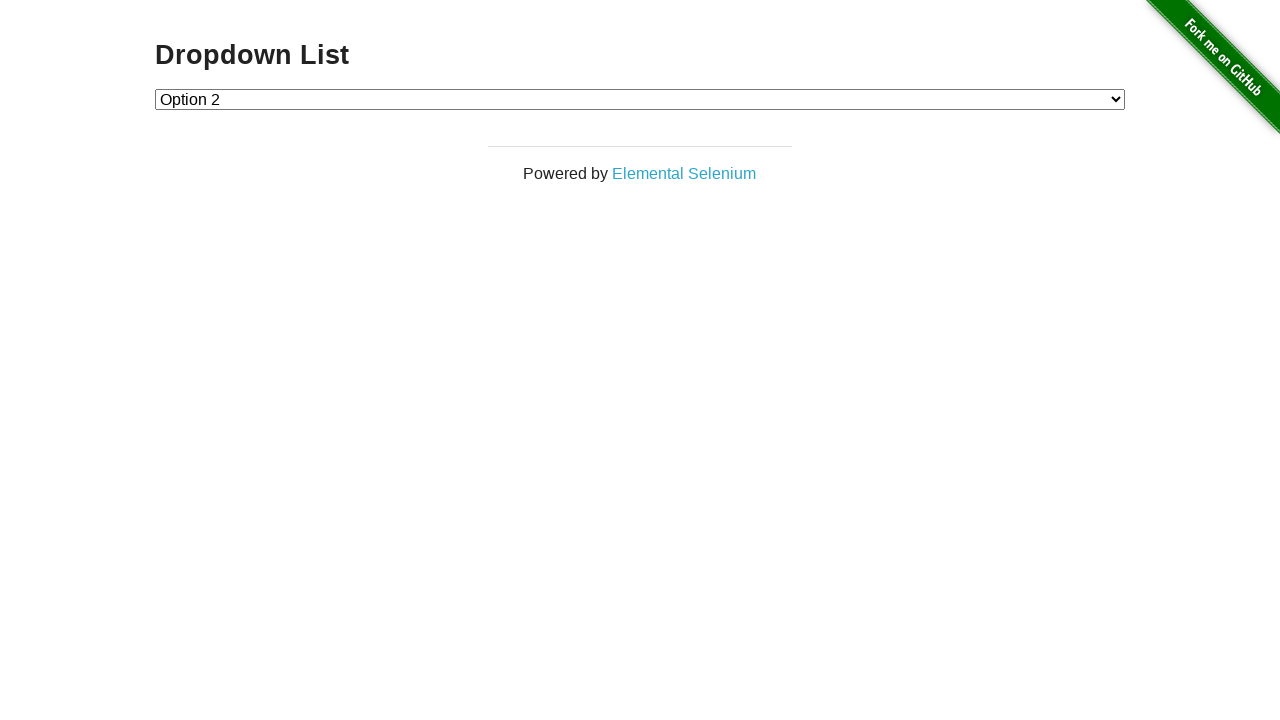

Selected option by visible text 'Option 1' on #dropdown
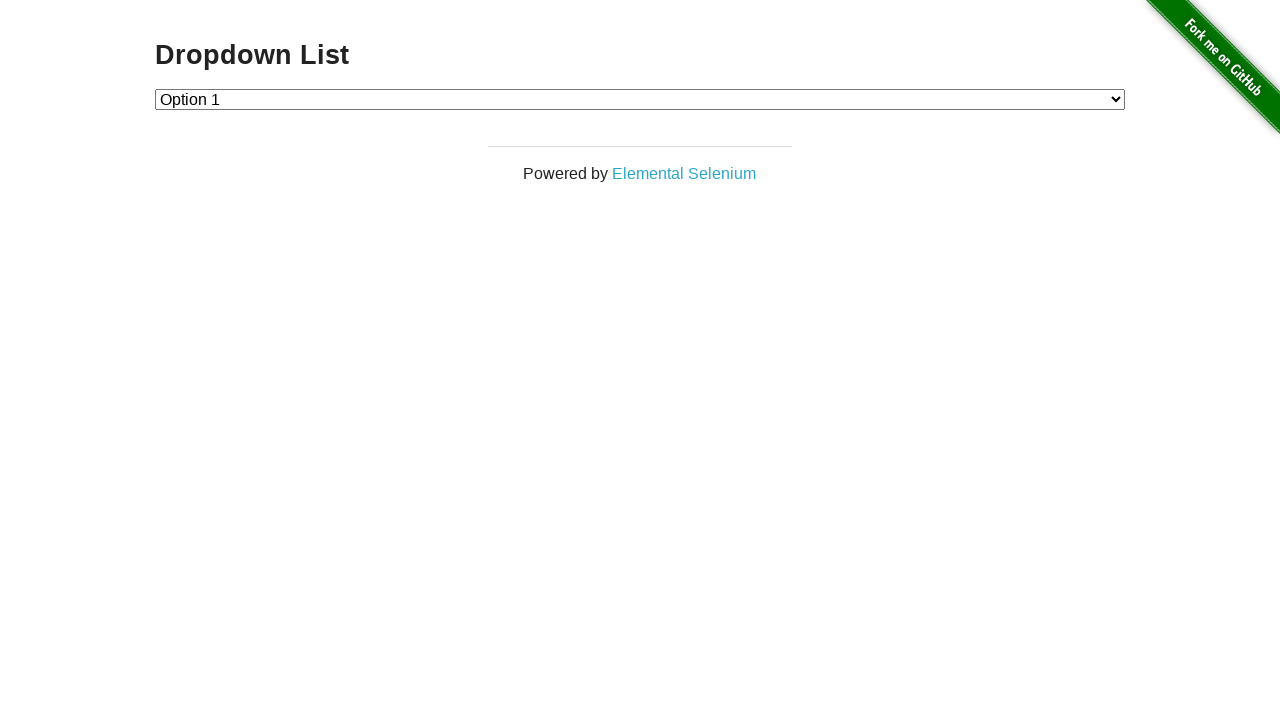

Verified dropdown contains exactly 3 options
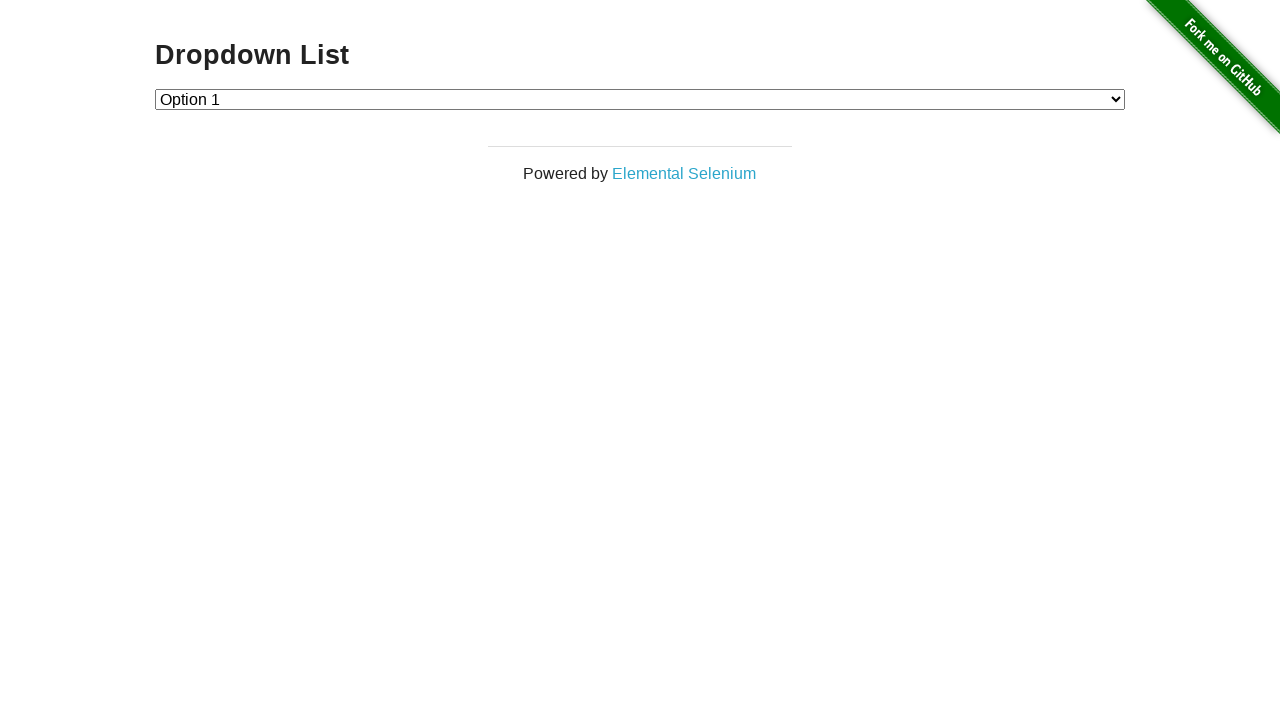

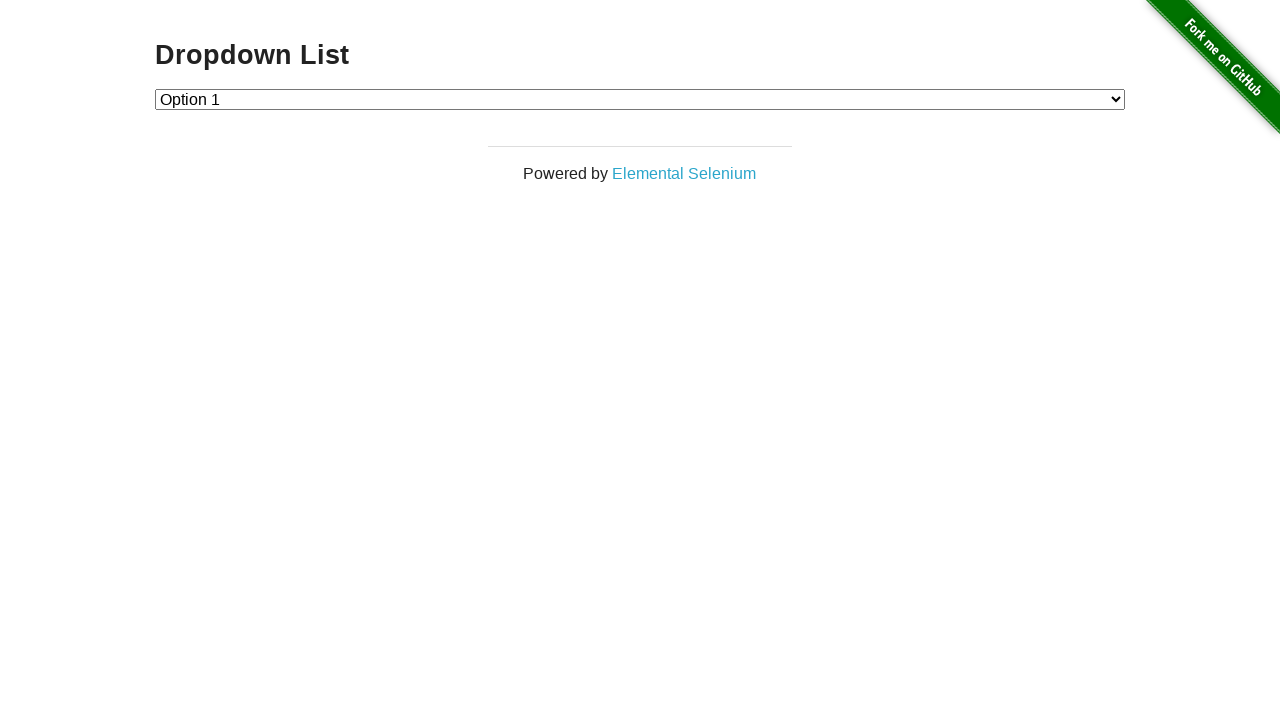